Tests the Japanese medical license search functionality by selecting license type (doctor), gender, entering a name, and verifying search results are displayed.

Starting URL: https://licenseif.mhlw.go.jp/search_isei/jsp/top.jsp

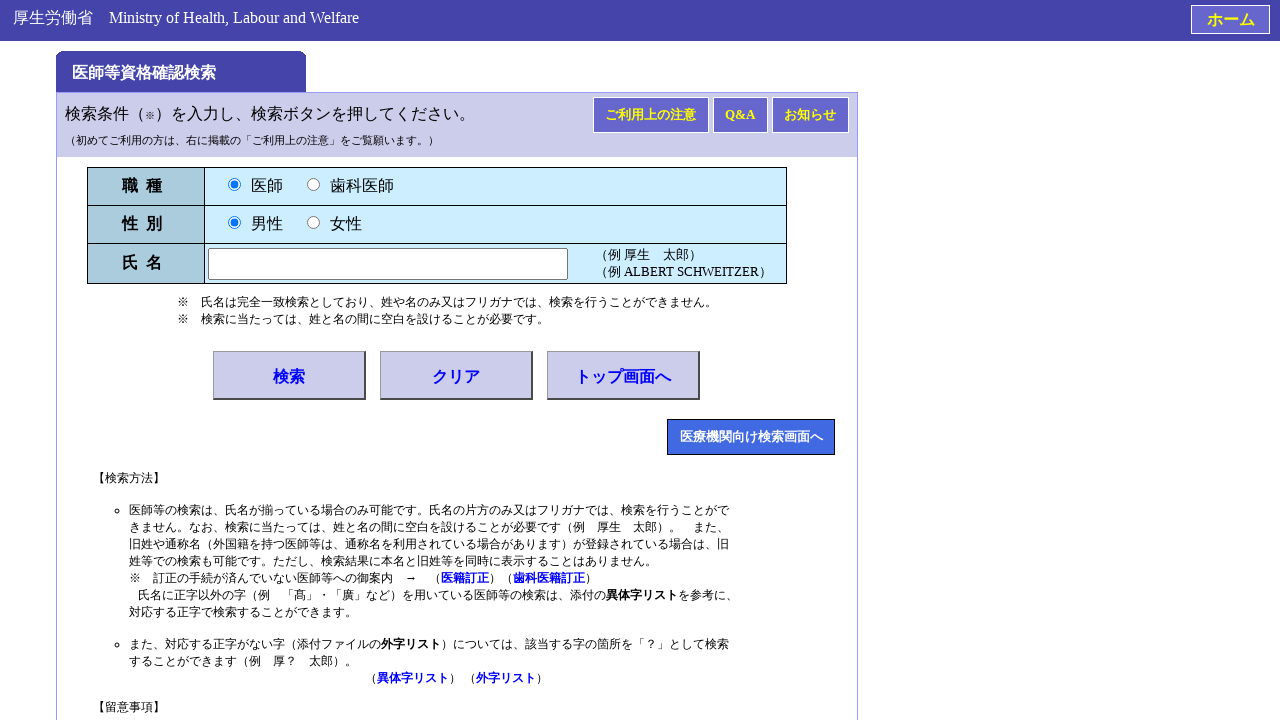

Selected 'Doctor' (医師) license type radio button at (234, 184) on xpath=//*[@id="licenseif_kensaku"]/div[2]/form/table/tbody/tr[1]/td/input[1]
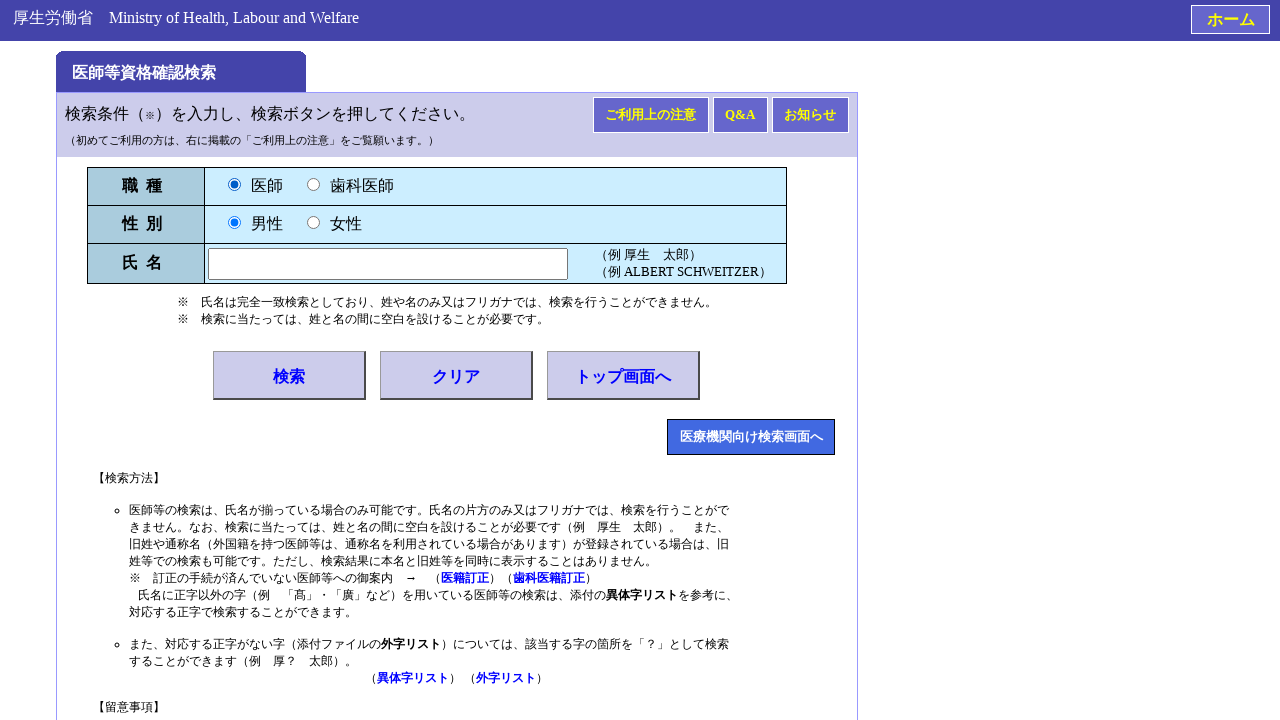

Selected 'Male' (男性) gender radio button at (234, 222) on xpath=//*[@id="licenseif_kensaku"]/div[2]/form/table/tbody/tr[2]/td/input[1]
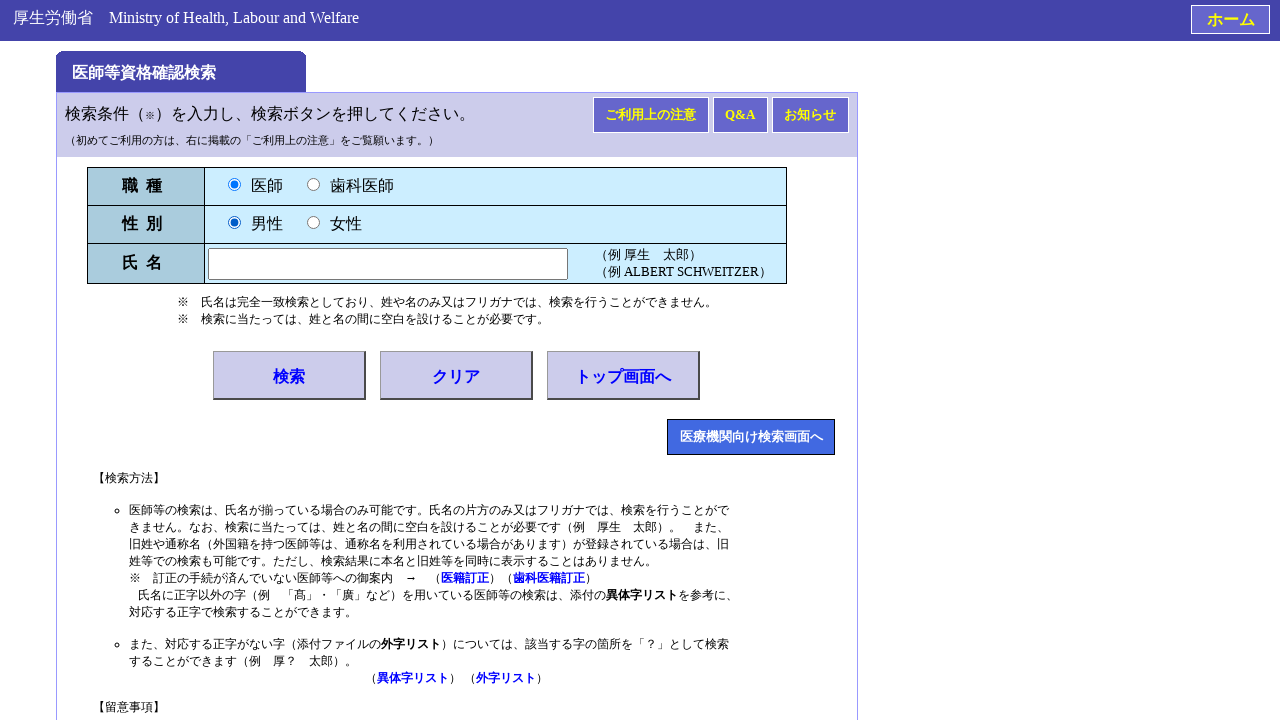

Entered doctor name '田中 太郎' in the name field on xpath=//*[@id="licenseif_kensaku"]/div[2]/form/table/tbody/tr[3]/td[1]/input
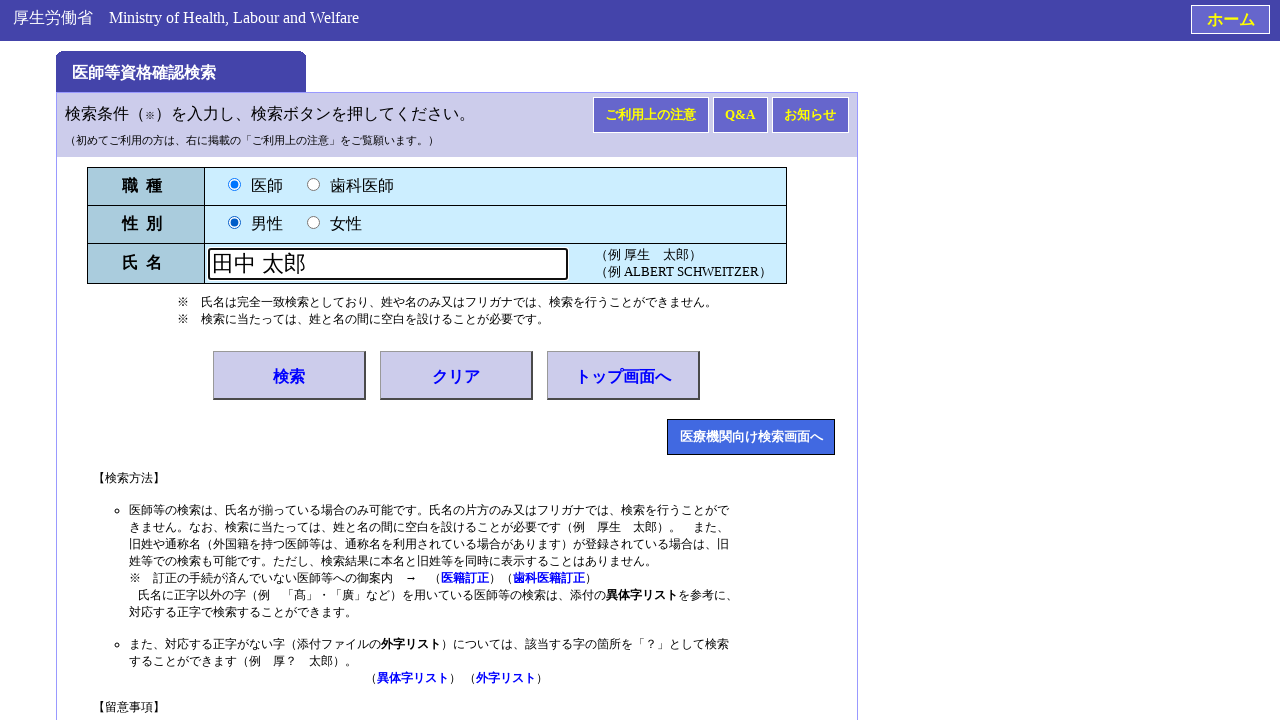

Clicked search button to initiate medical license search at (290, 376) on xpath=//*[@id="licenseif_kensaku"]/div[2]/form/div[2]/a[1]
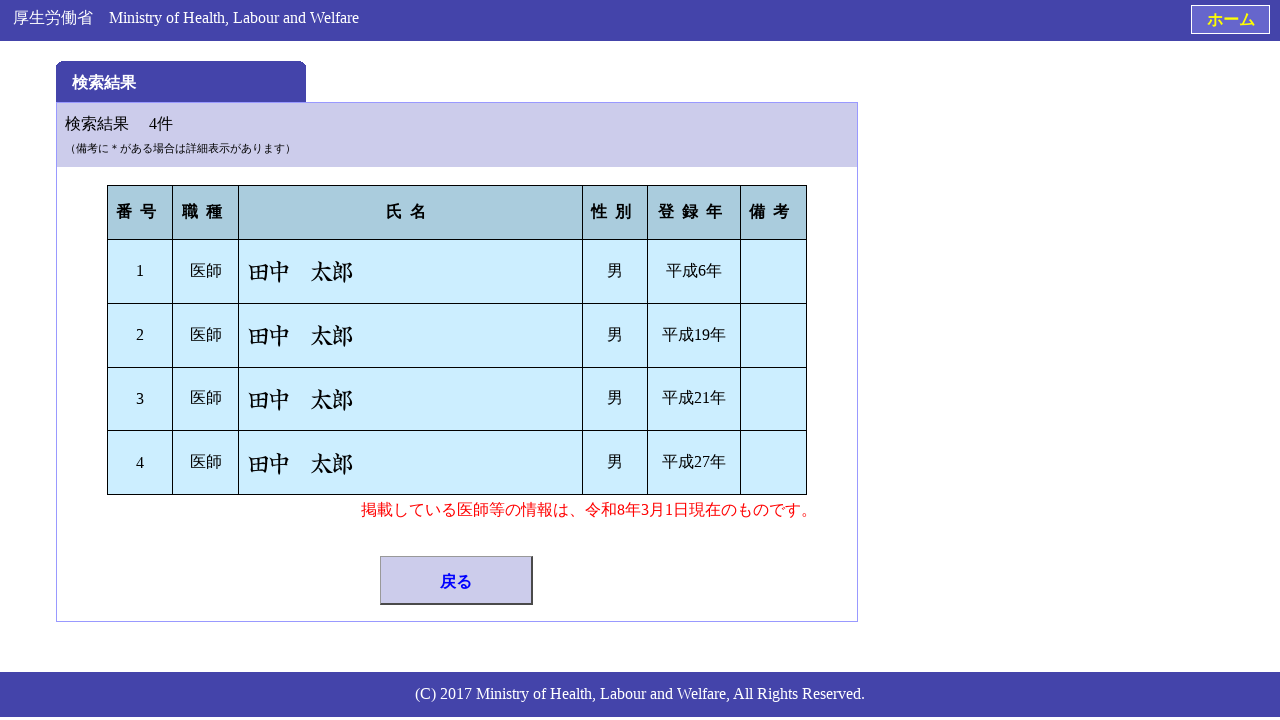

Search results appeared with medical license information
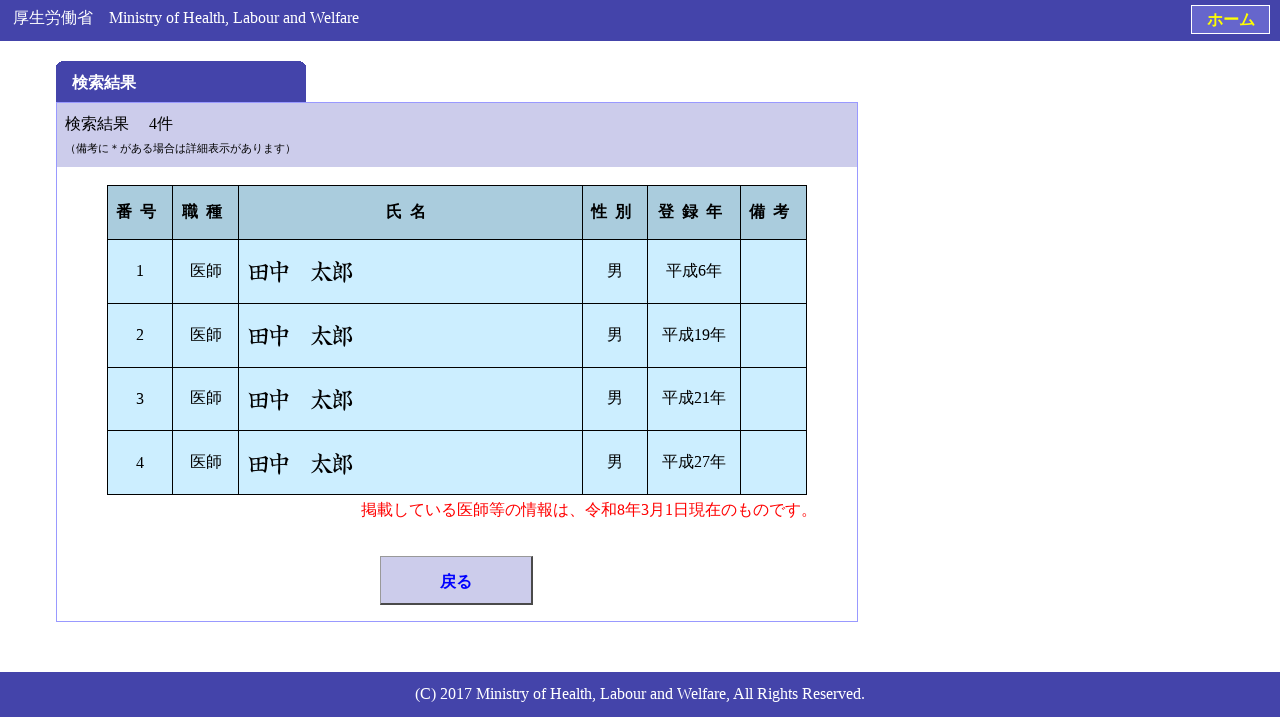

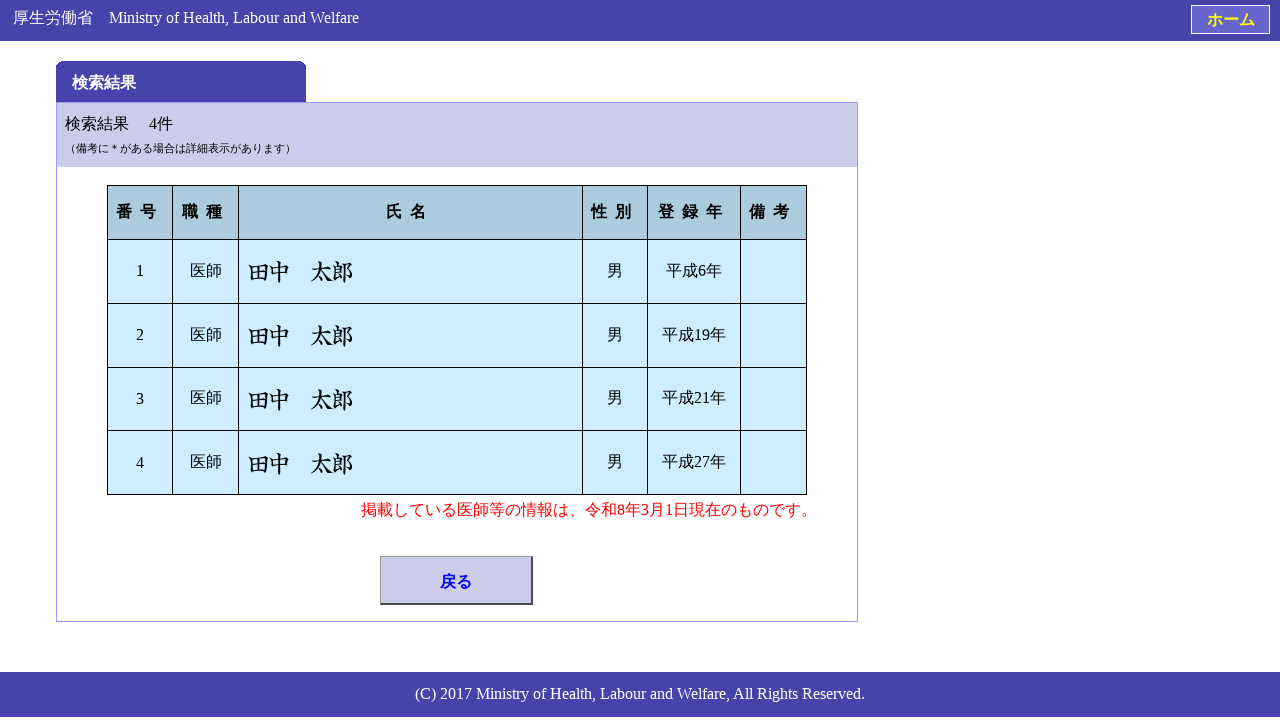